Tests search functionality on Kodilla store by searching for "Business" and verifying search completes

Starting URL: https://kodilla.com/pl/test/store

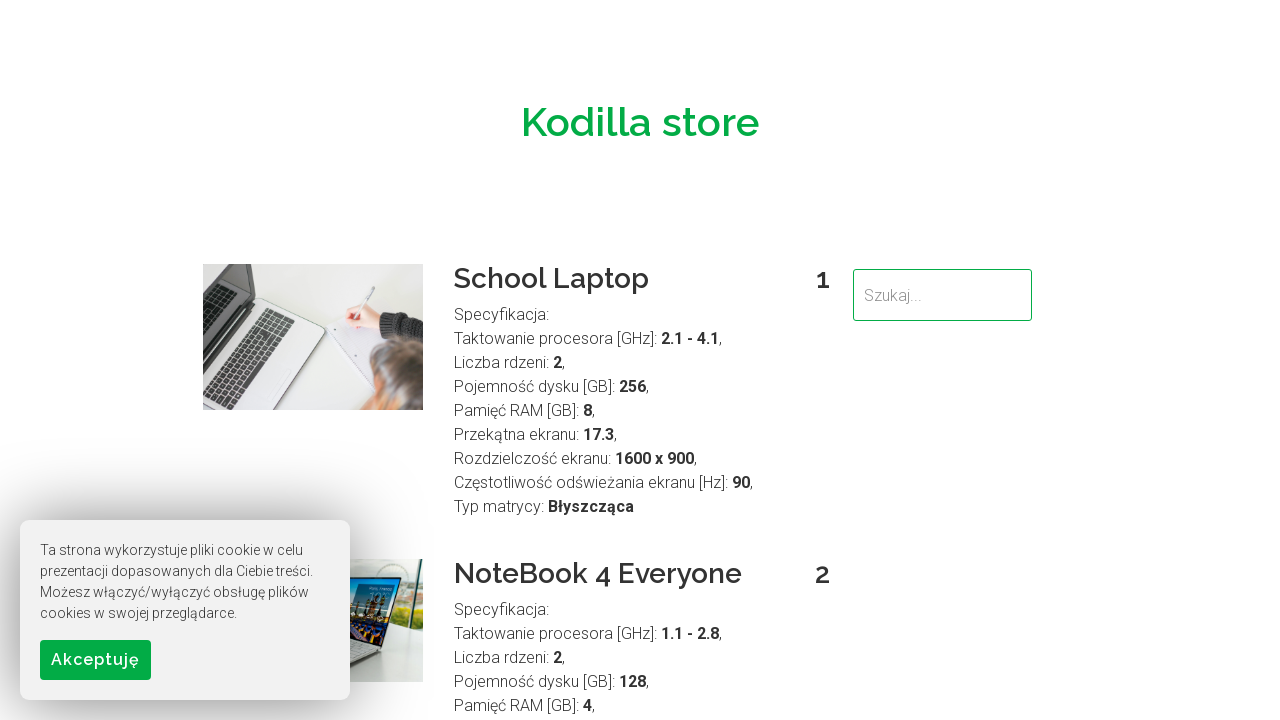

Filled search field with 'Business' on input[type='search'], input[name='search'], #search
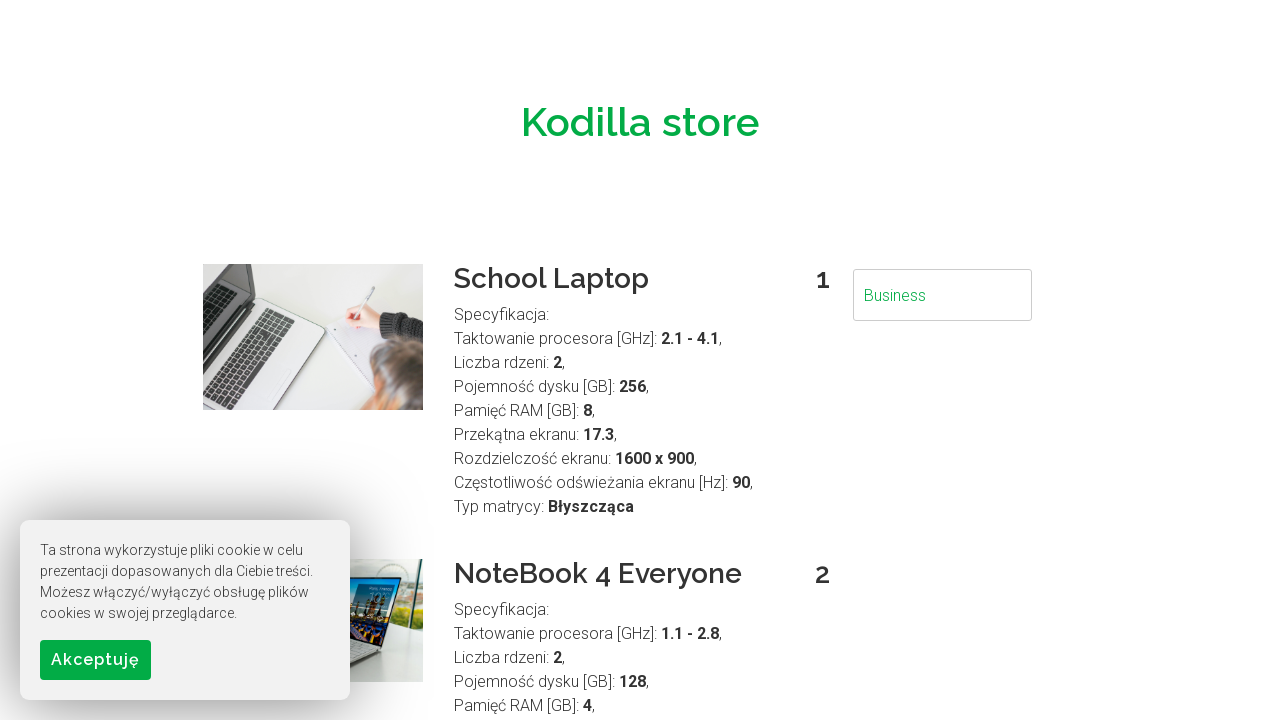

Pressed Enter to submit search
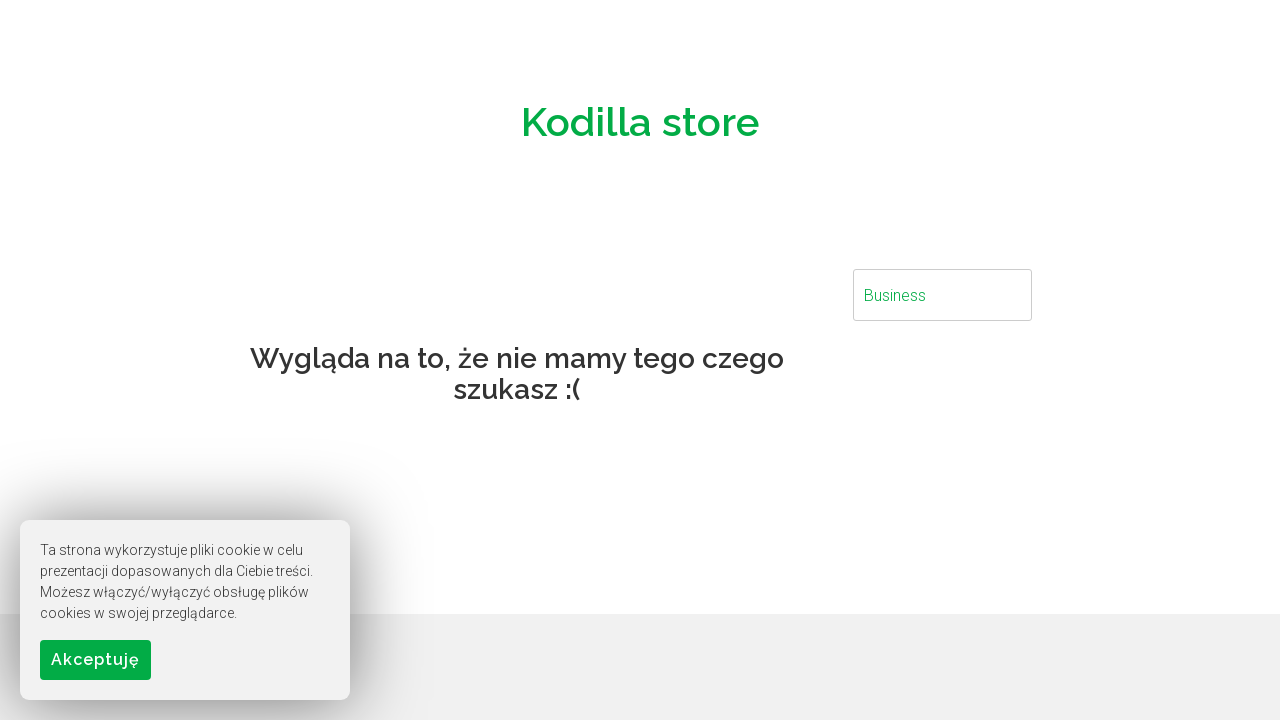

Search results loaded and elements wrapper appeared
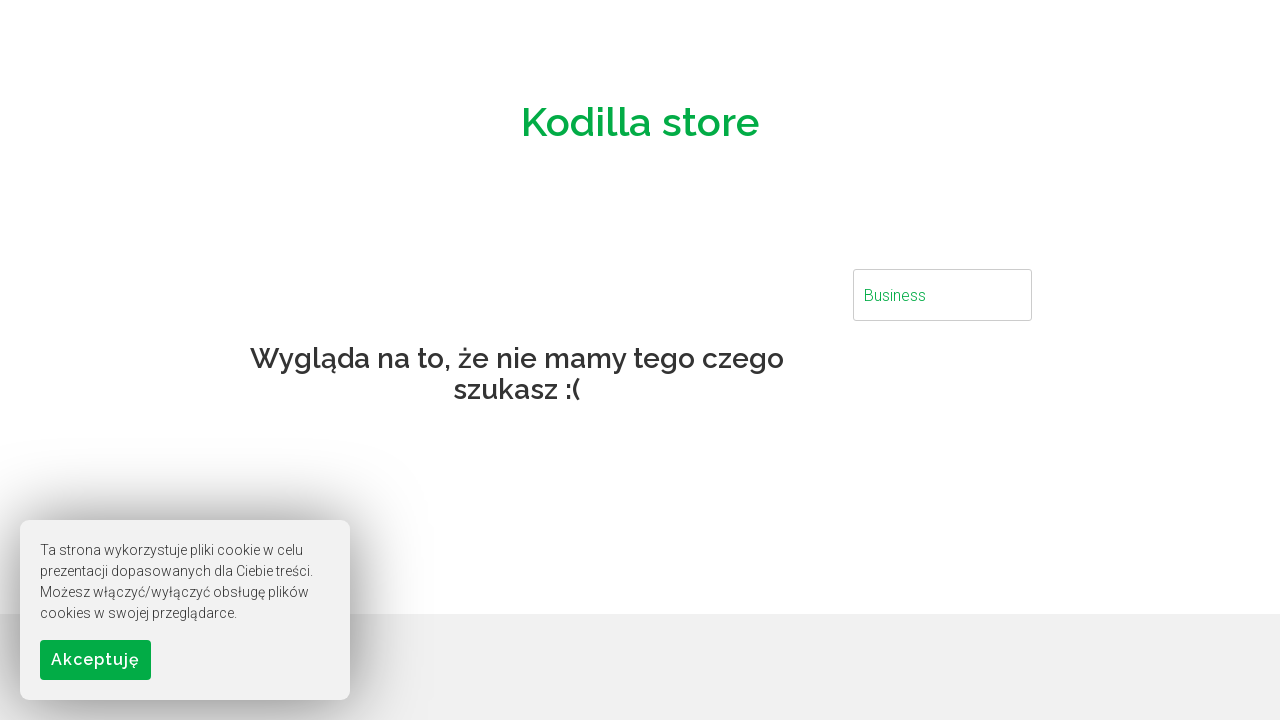

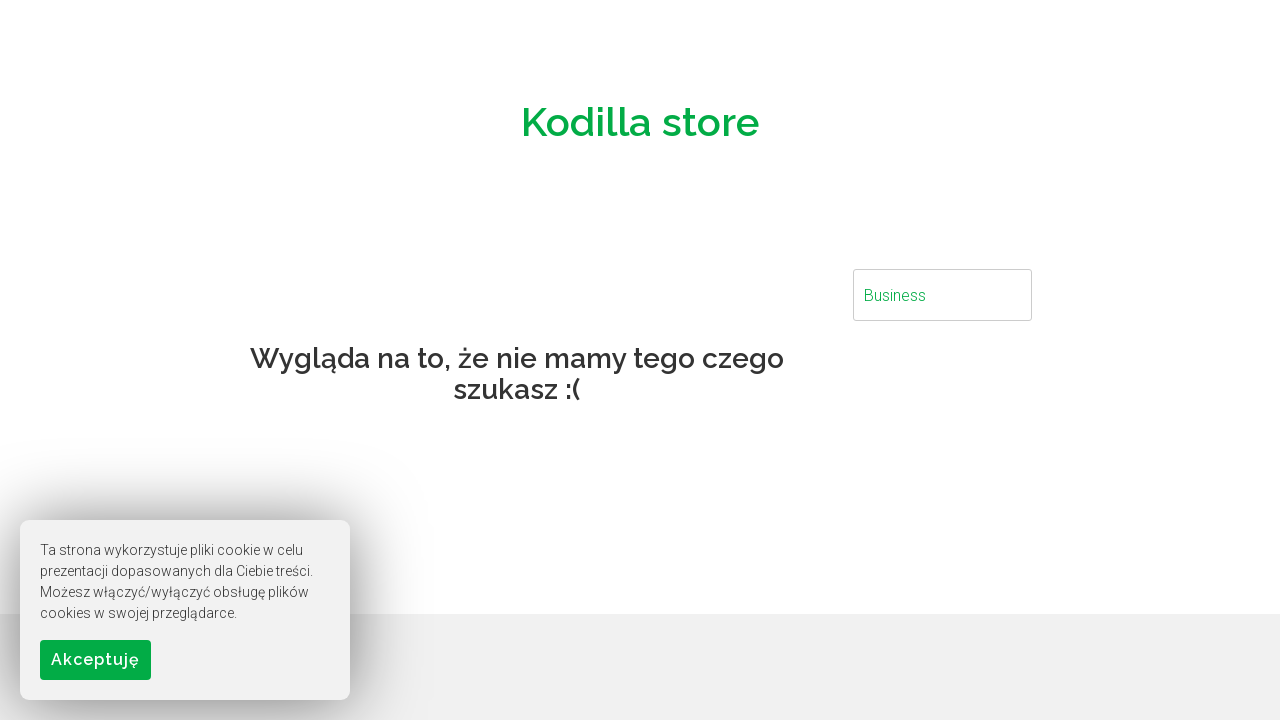